Tests checkbox functionality by finding all checkboxes and checking any that are unchecked

Starting URL: http://the-internet.herokuapp.com/checkboxes

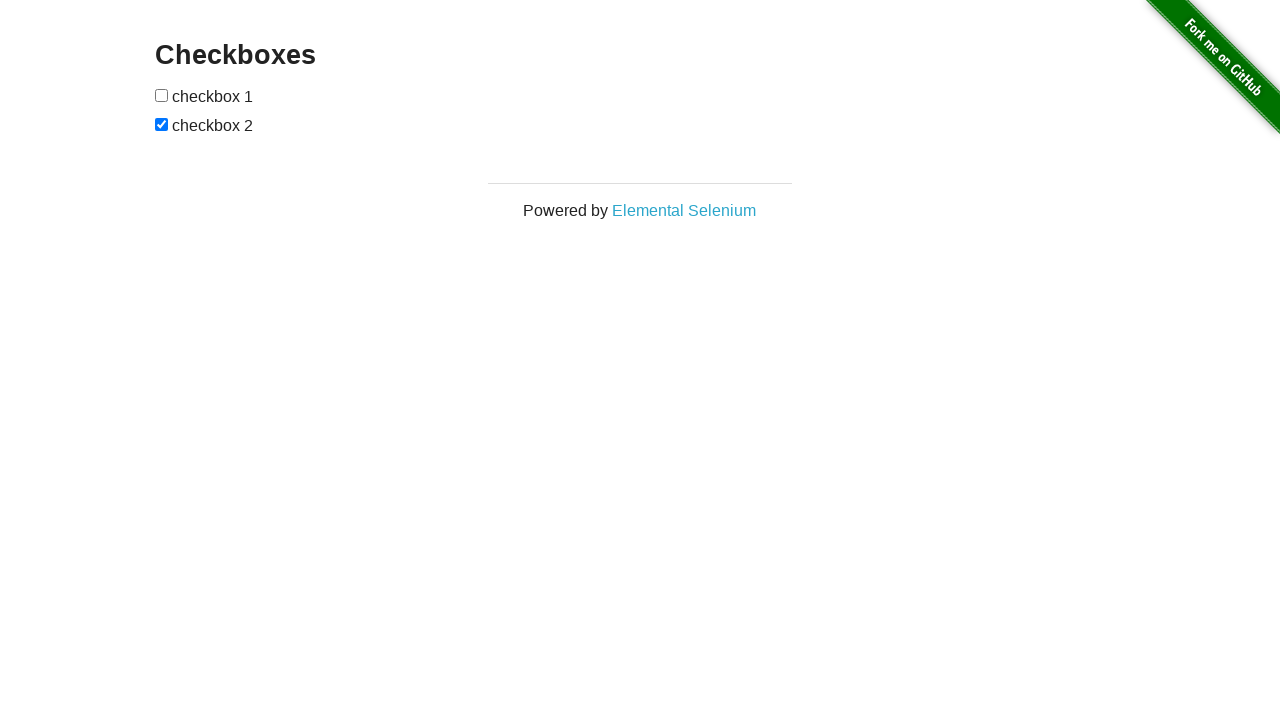

Navigated to checkboxes test page
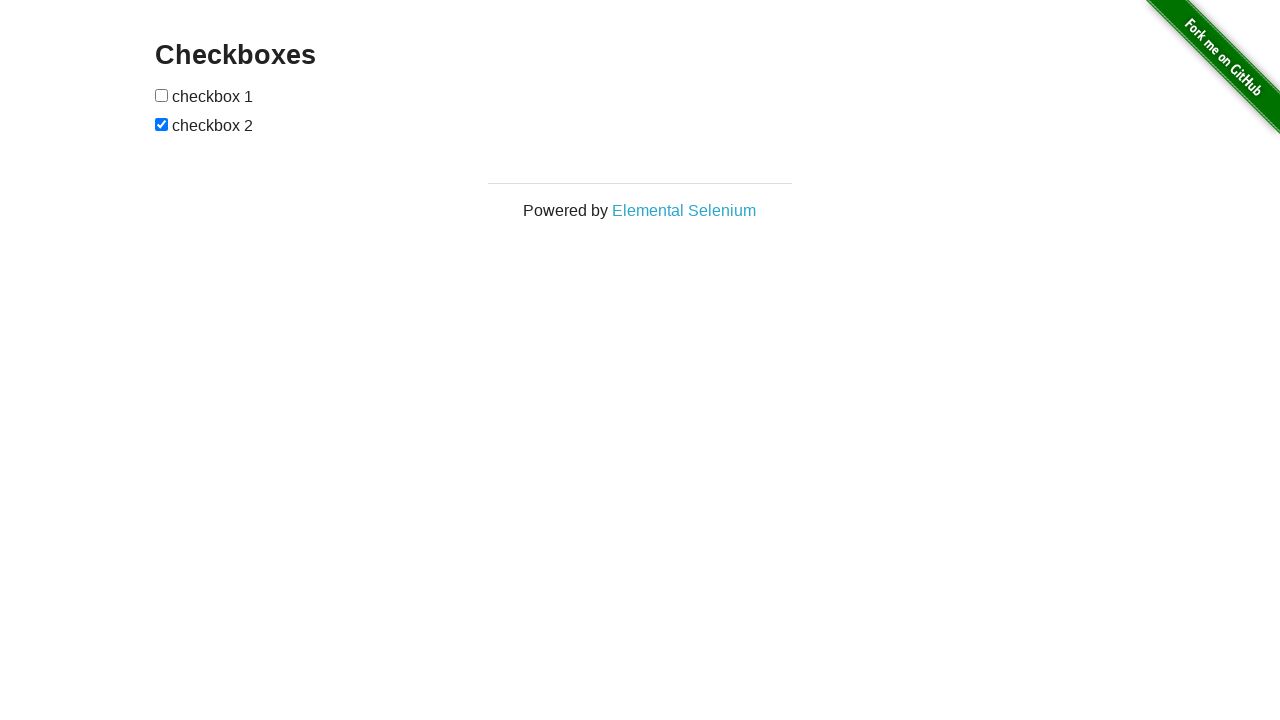

Located all checkbox elements on the page
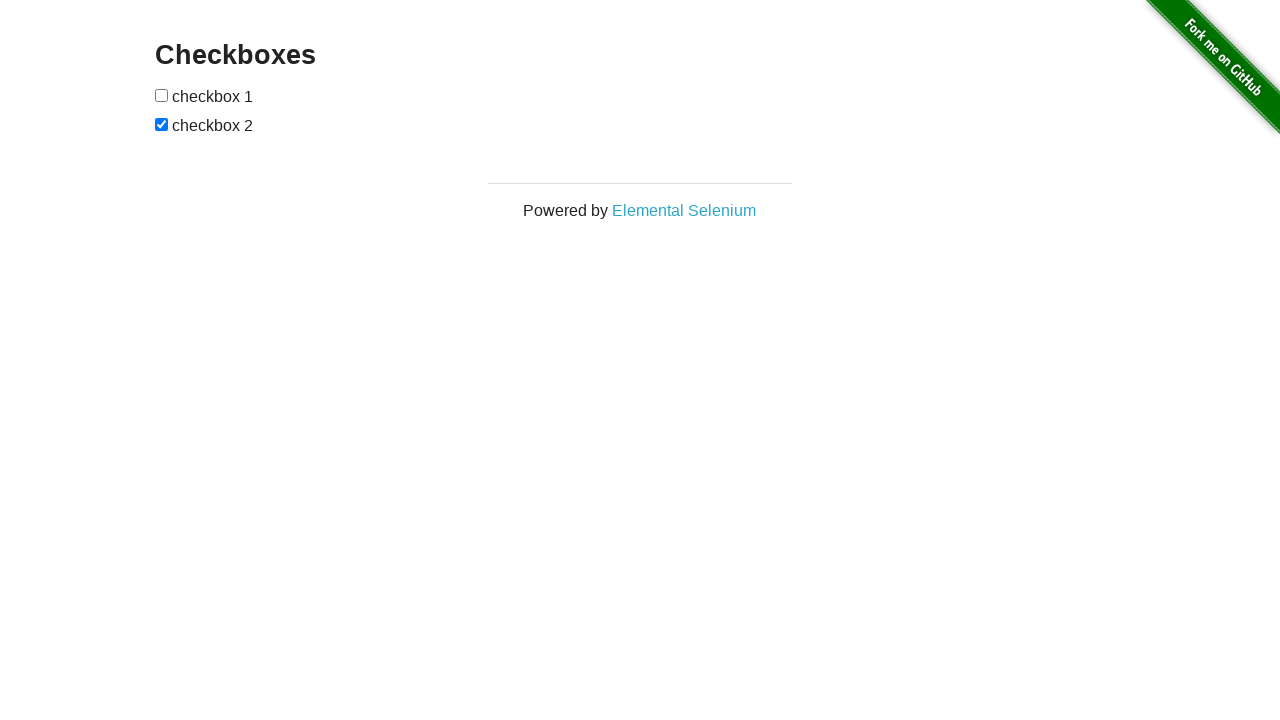

Found 2 checkboxes total
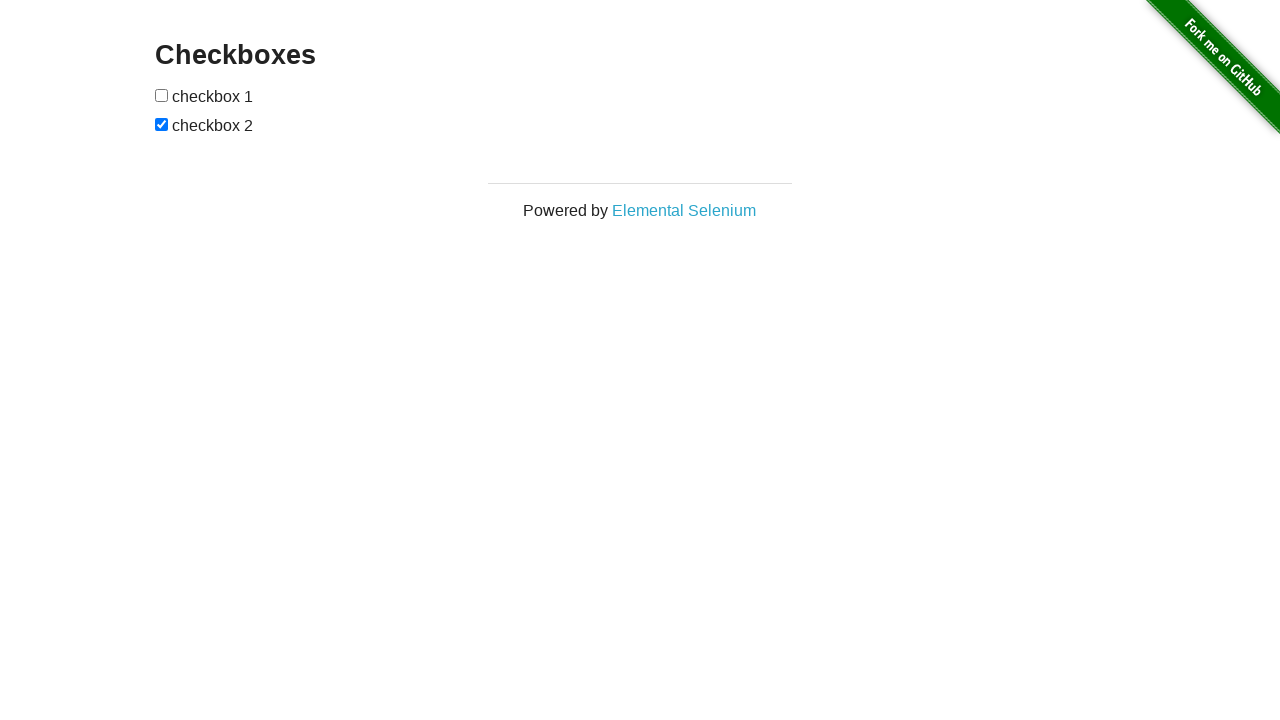

Selected checkbox 1 of 2
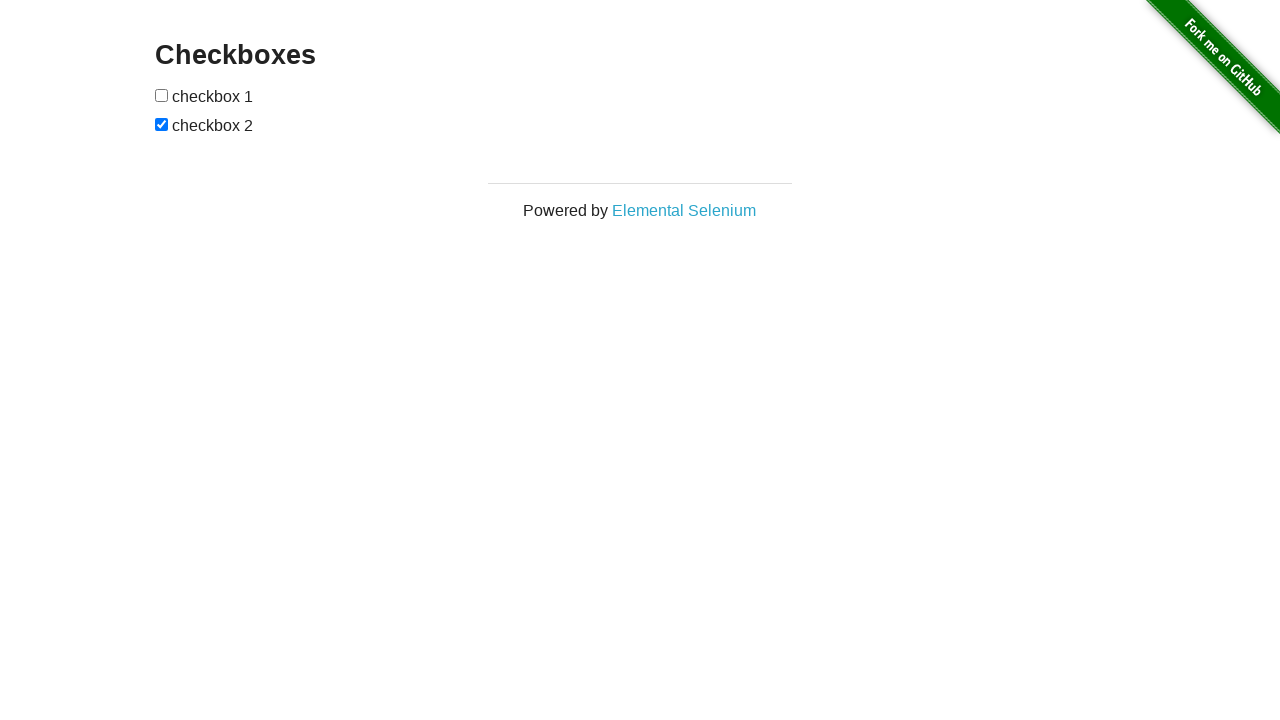

Checked unchecked checkbox 1 at (162, 95) on input[type='checkbox'] >> nth=0
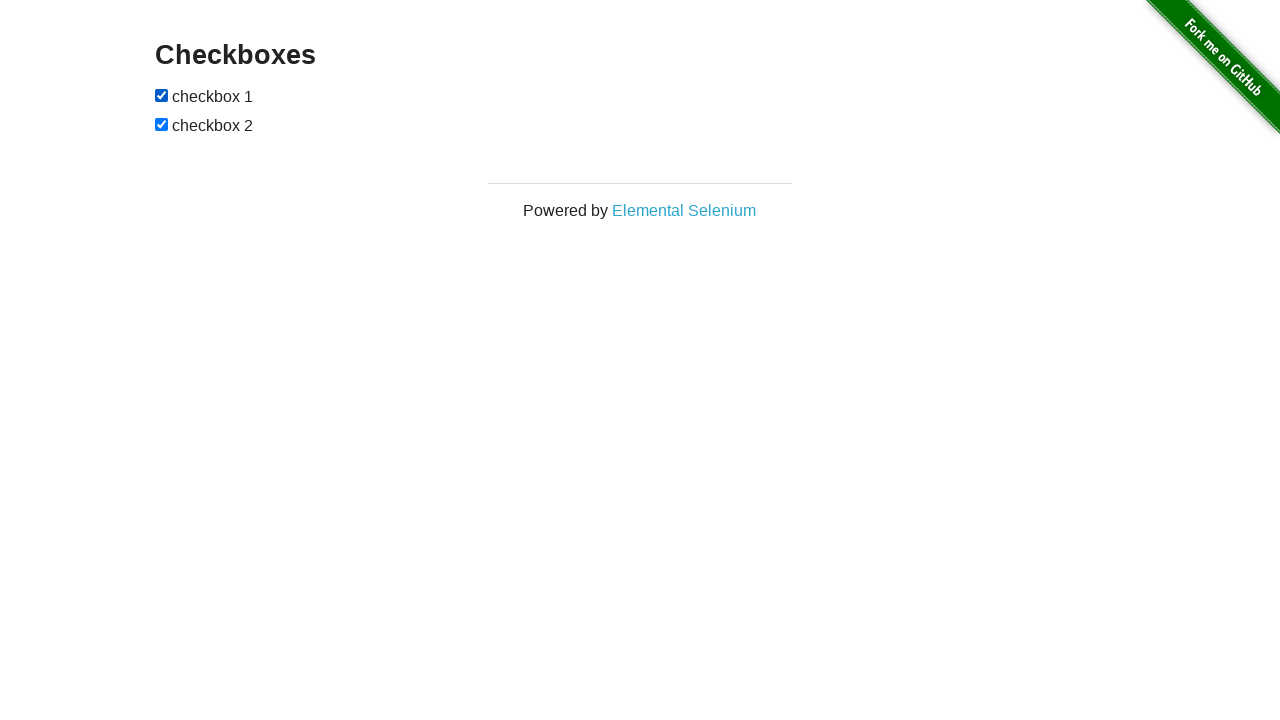

Selected checkbox 2 of 2
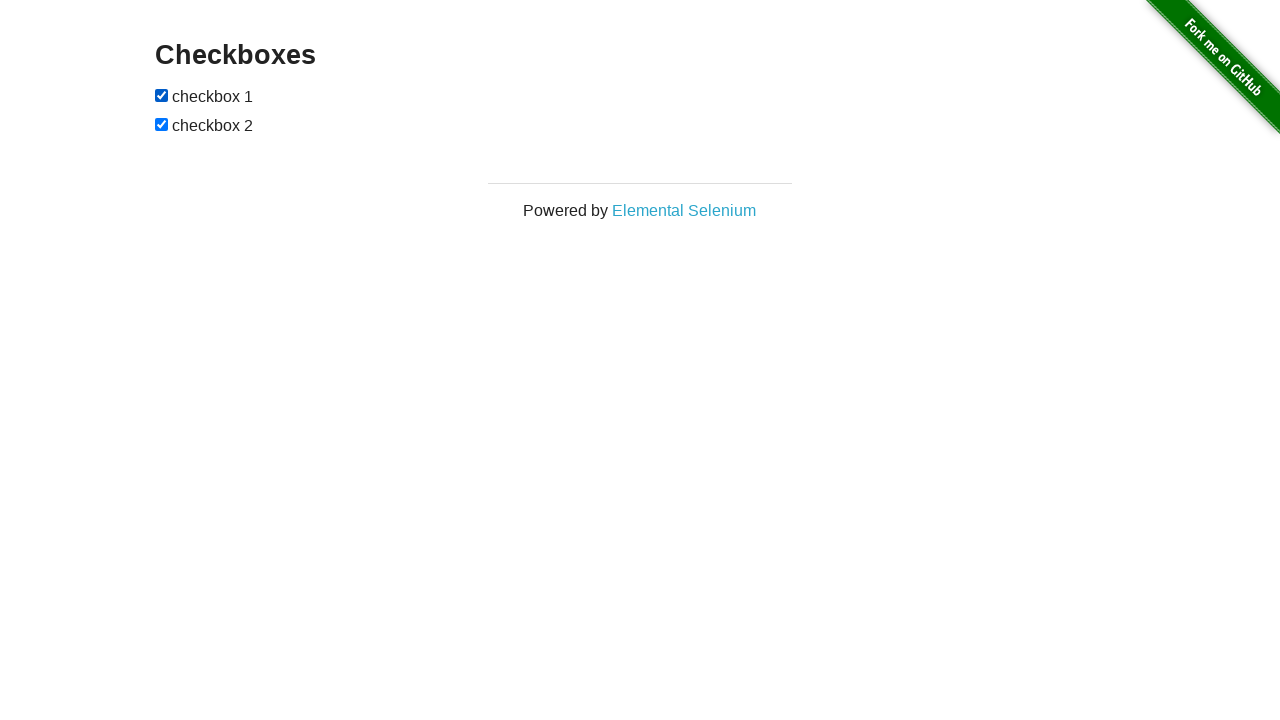

Checkbox 2 was already checked, skipped
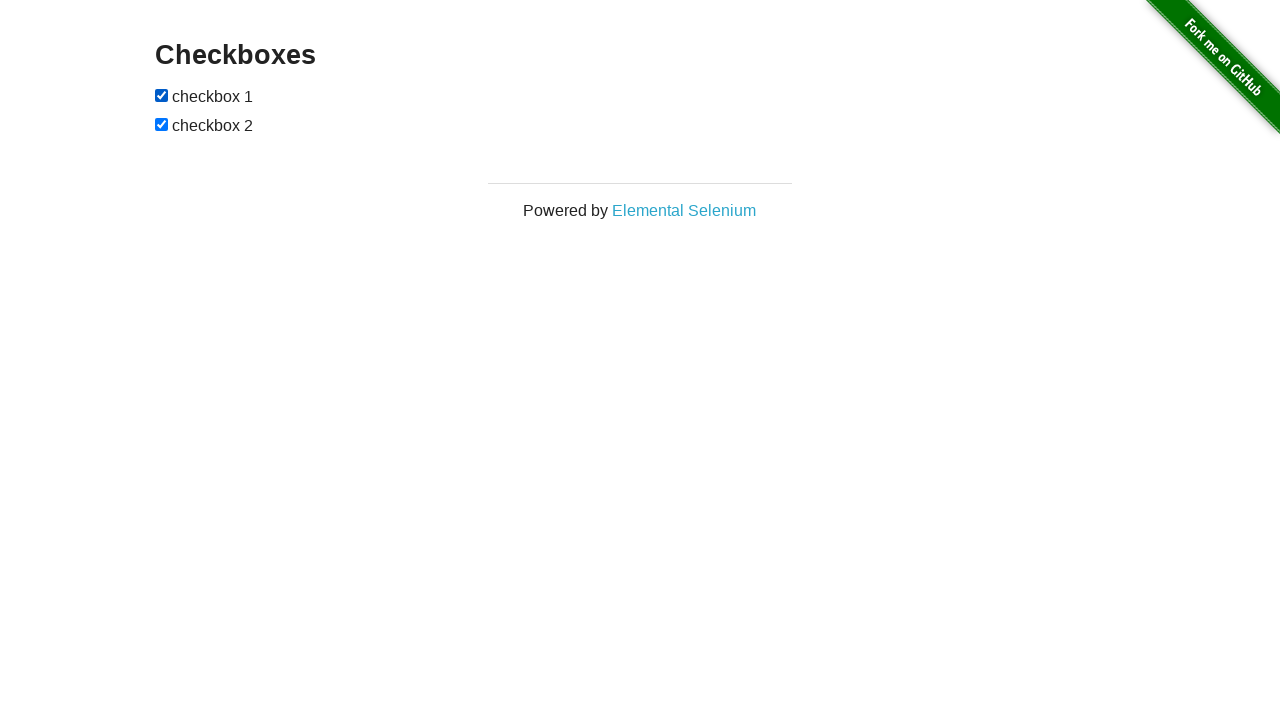

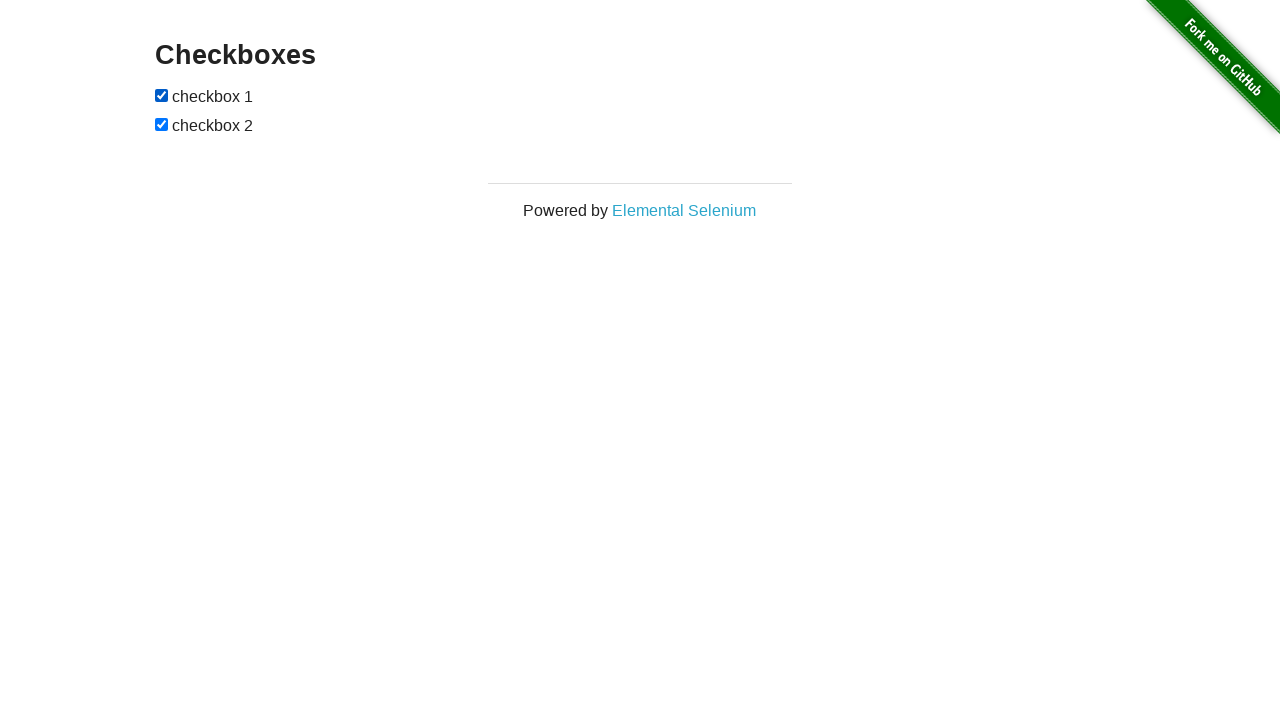